Tests infinite scroll by scrolling down the page multiple times to load additional content

Starting URL: https://the-internet.herokuapp.com/

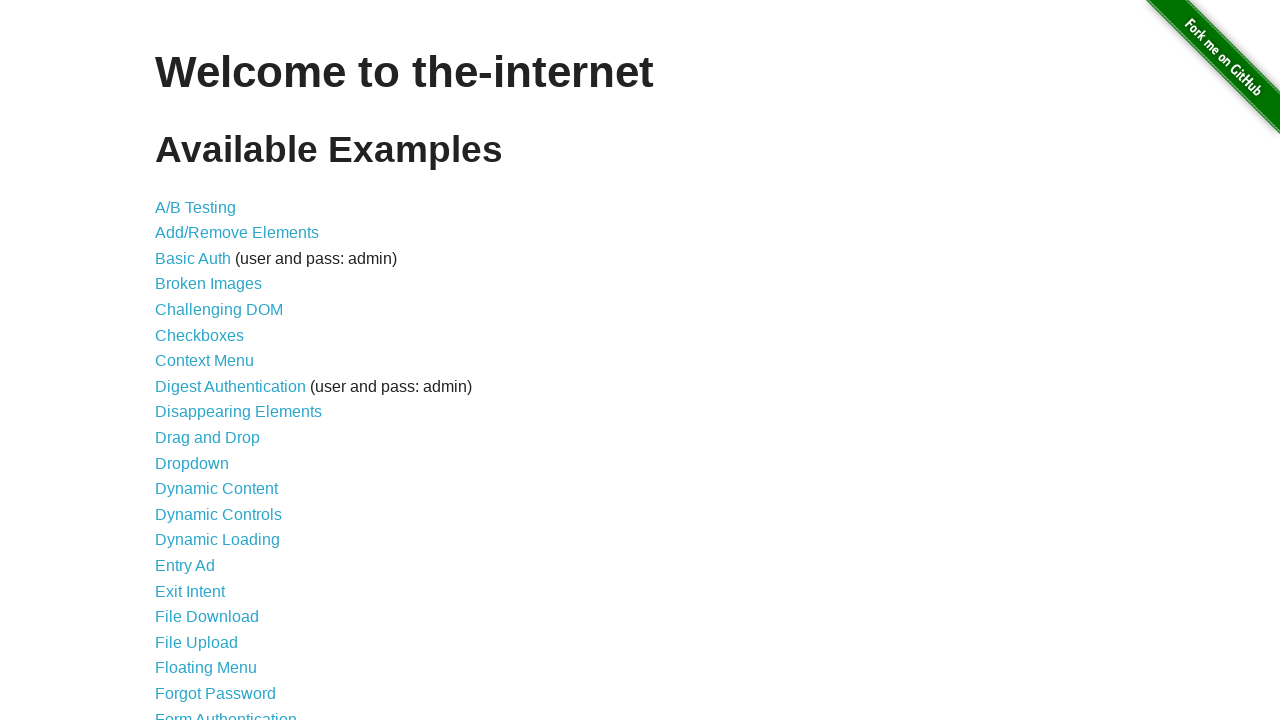

Clicked on Infinite Scroll link at (201, 360) on text=Infinite Scroll
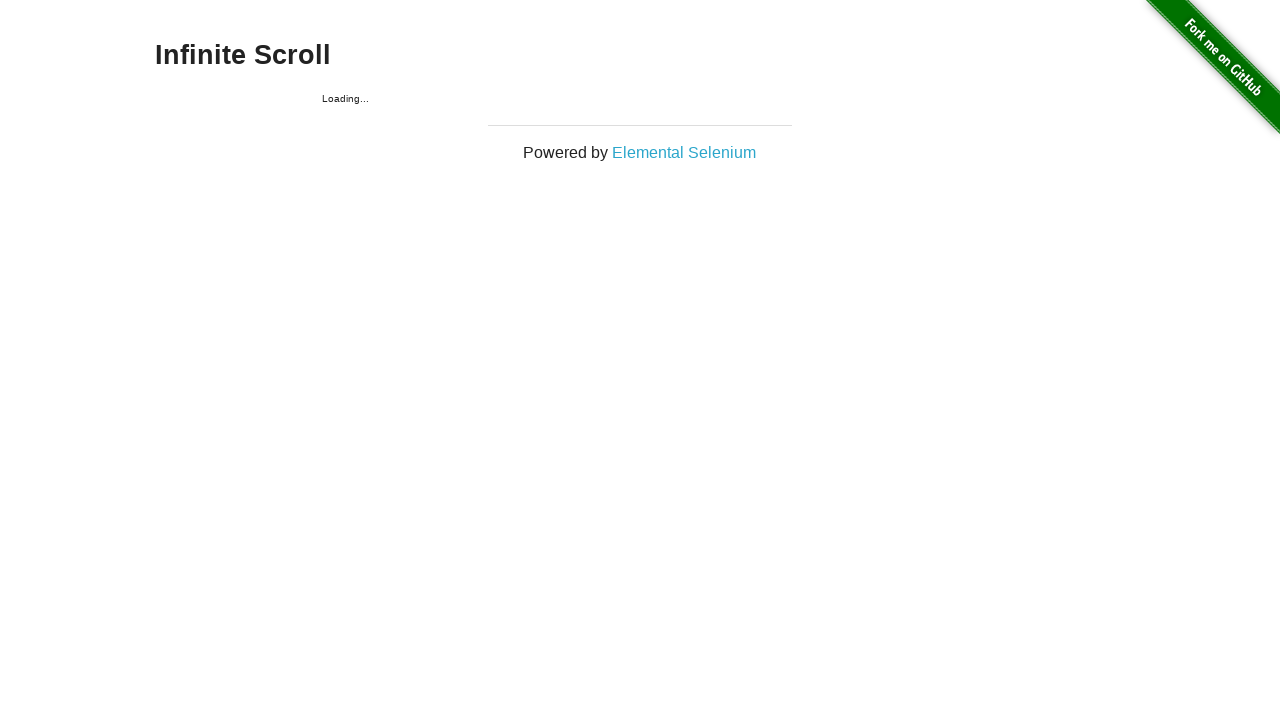

Pressed End key to scroll down
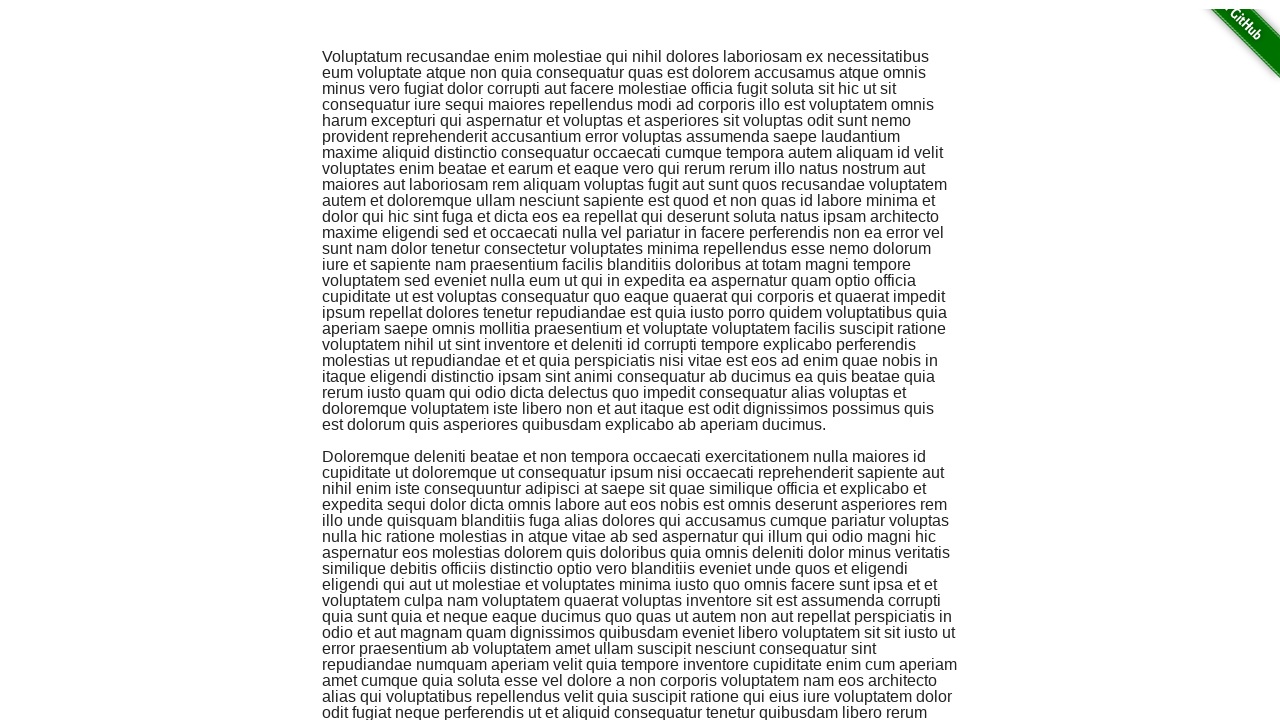

Waited 500ms for content to load
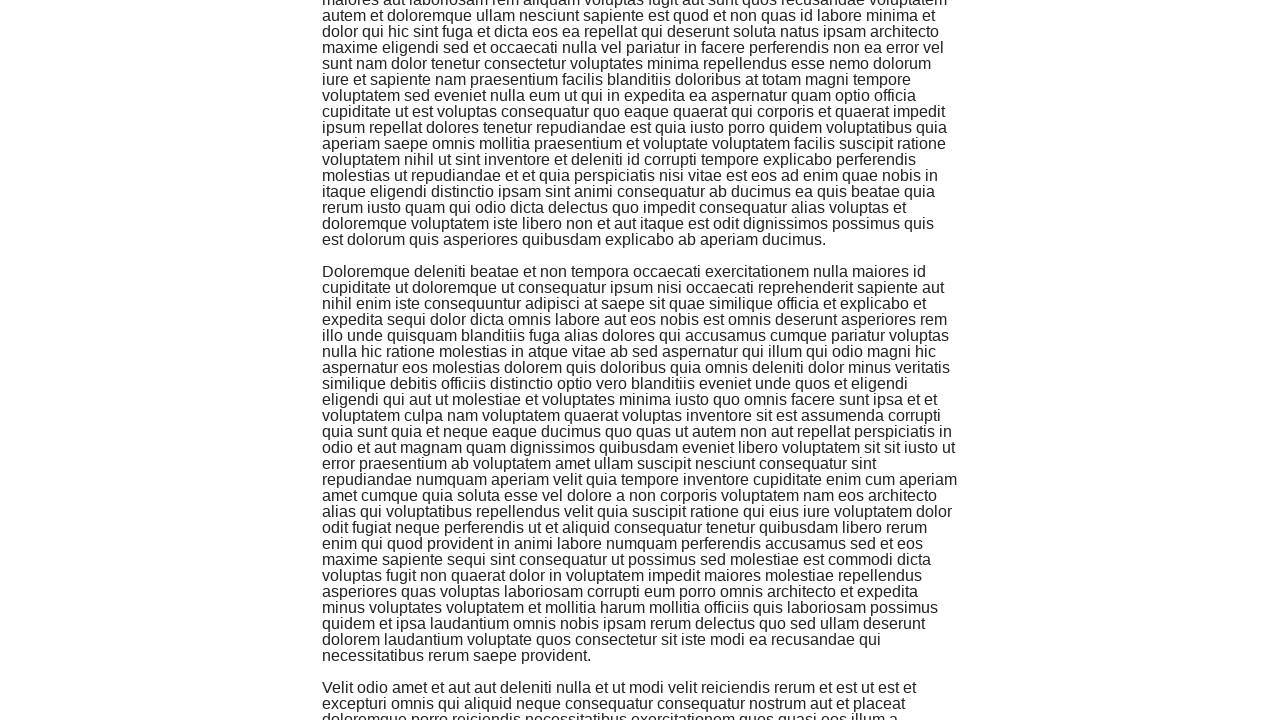

Pressed End key to scroll down
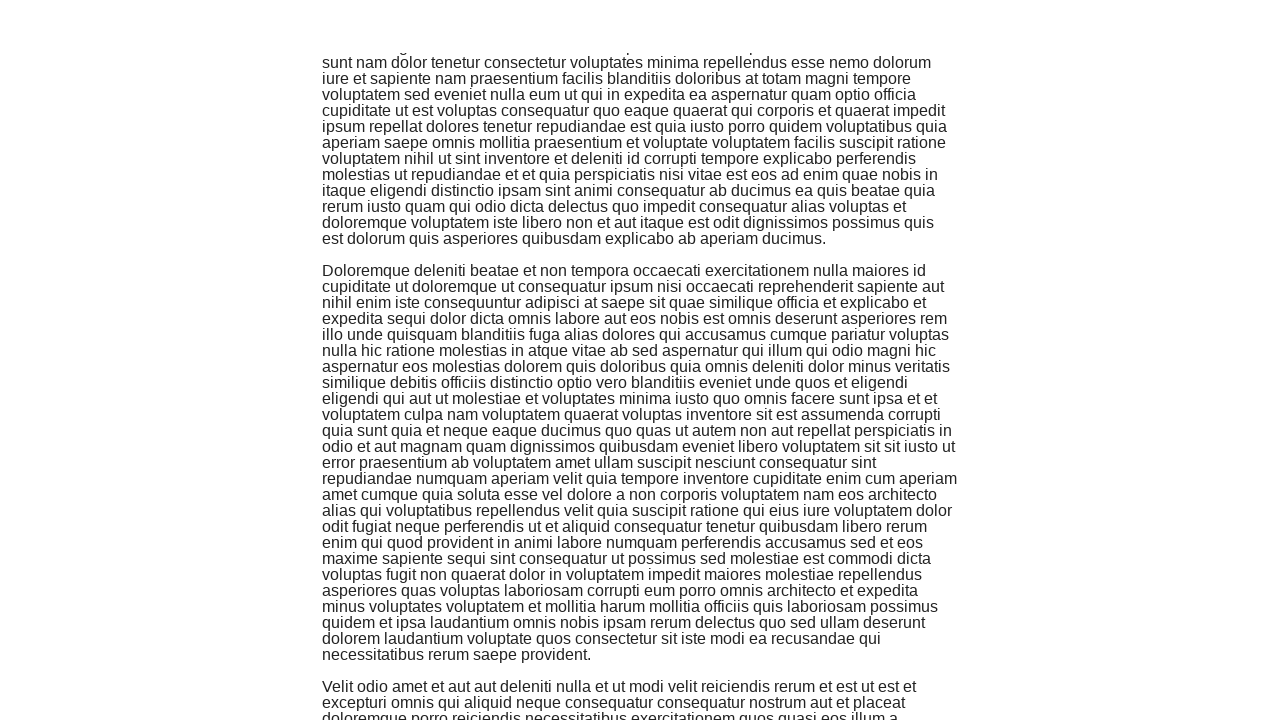

Waited 500ms for content to load
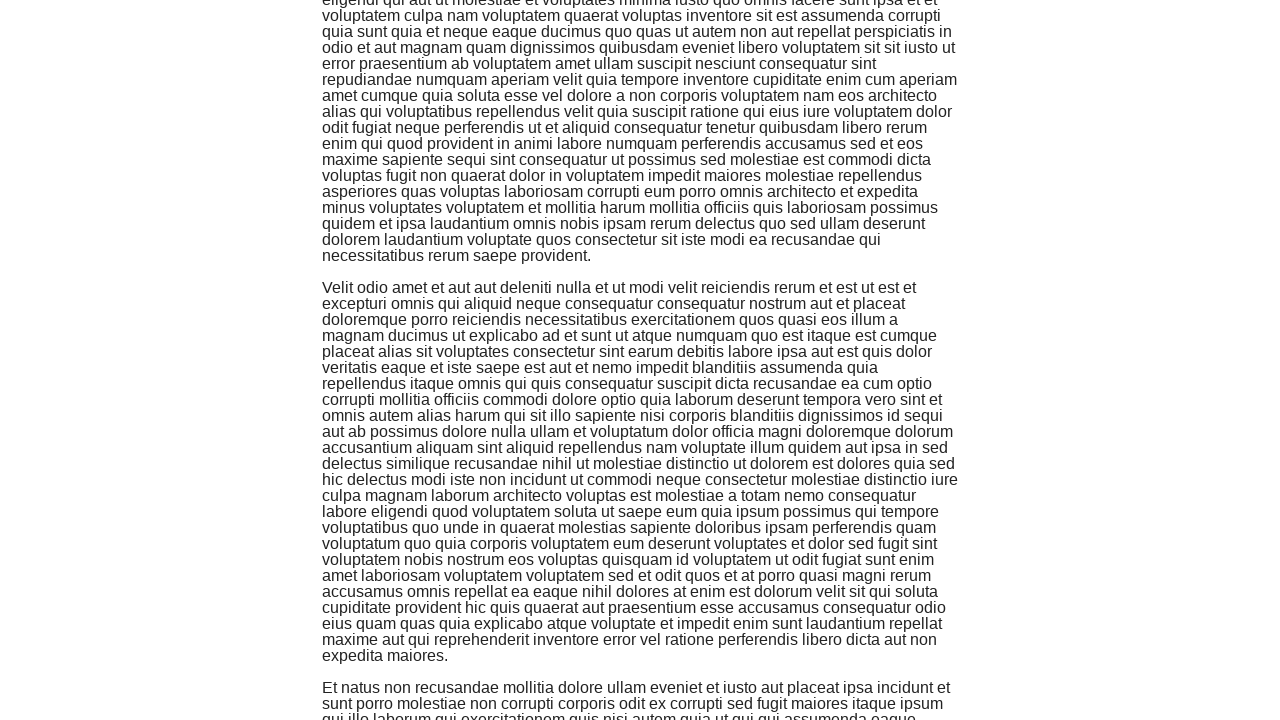

Pressed End key to scroll down
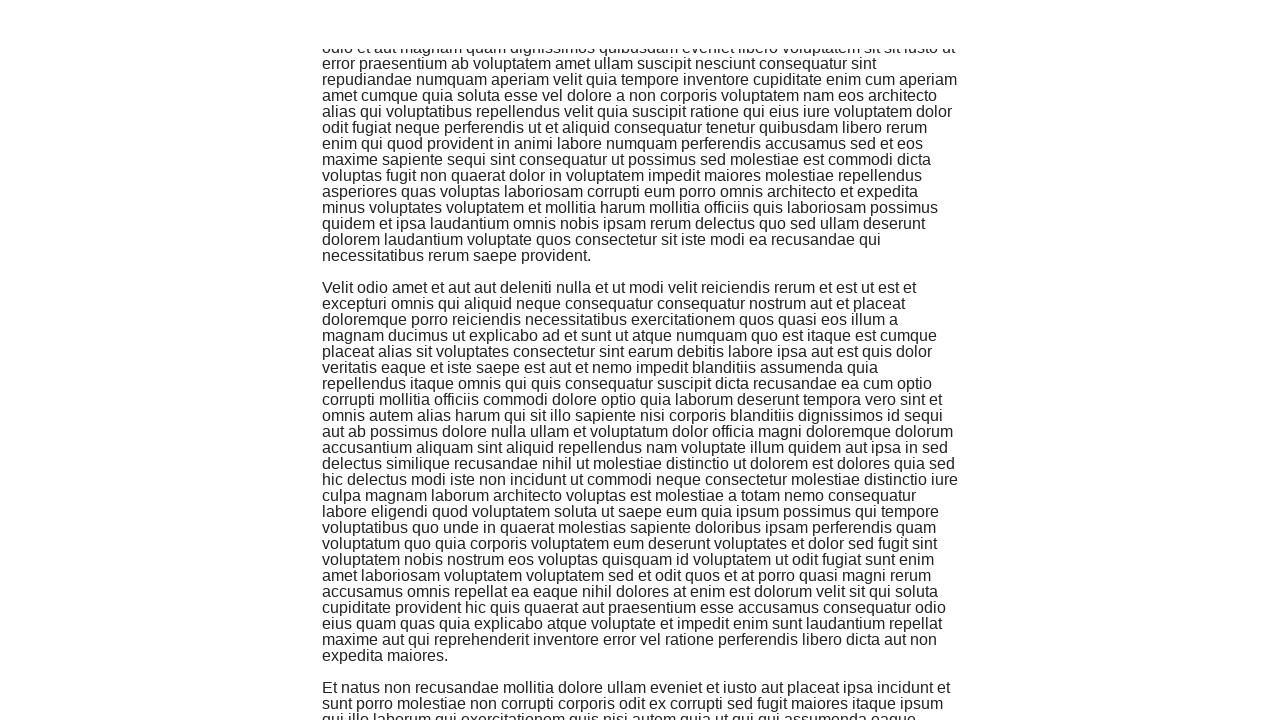

Waited 500ms for content to load
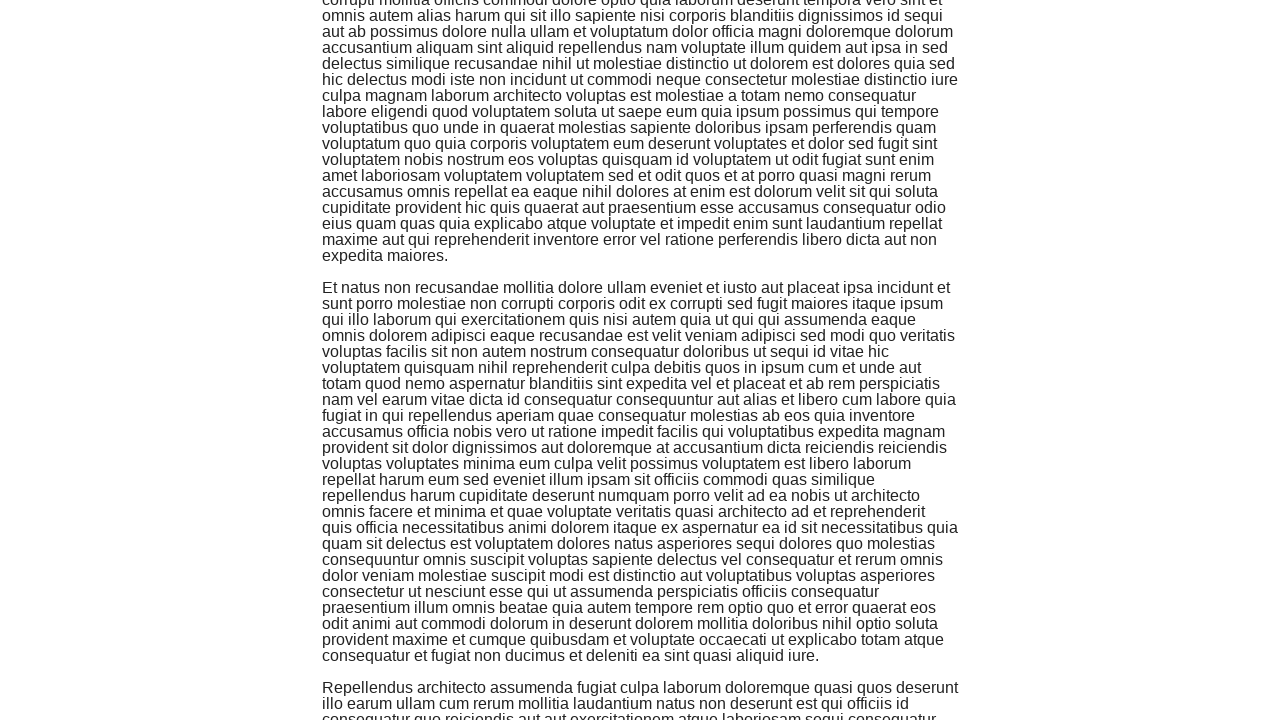

Pressed End key to scroll down
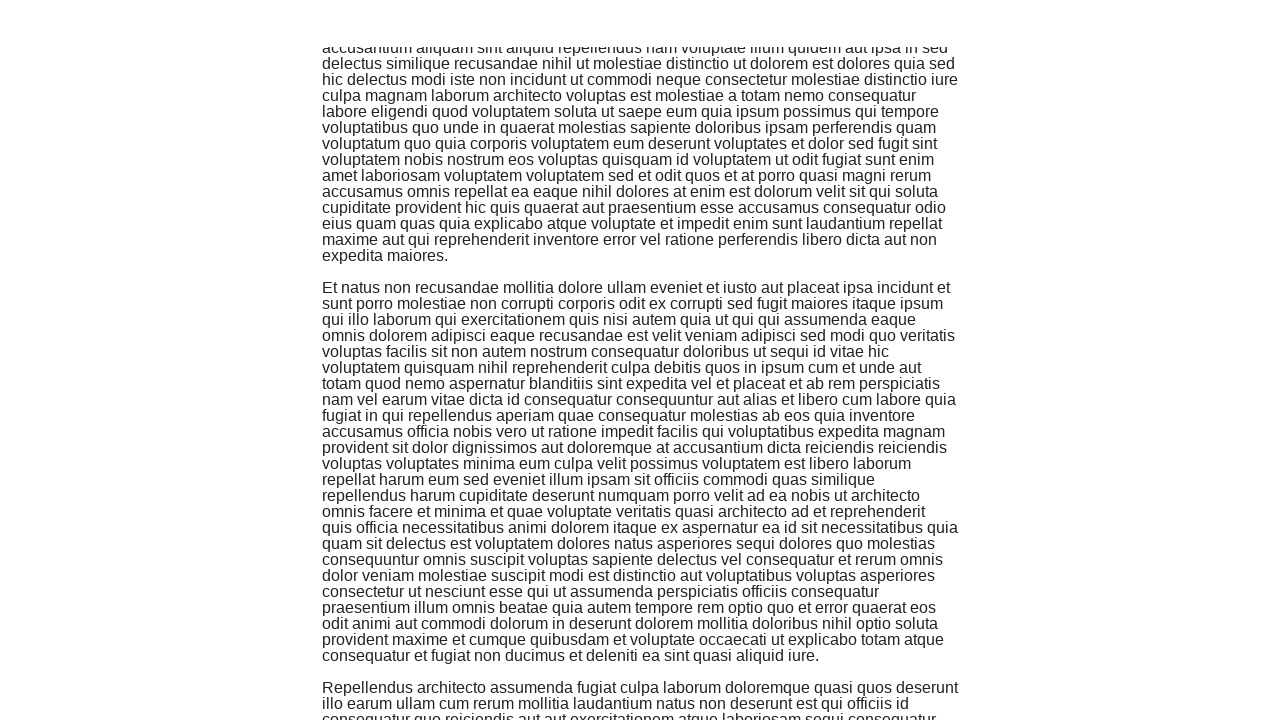

Waited 500ms for content to load
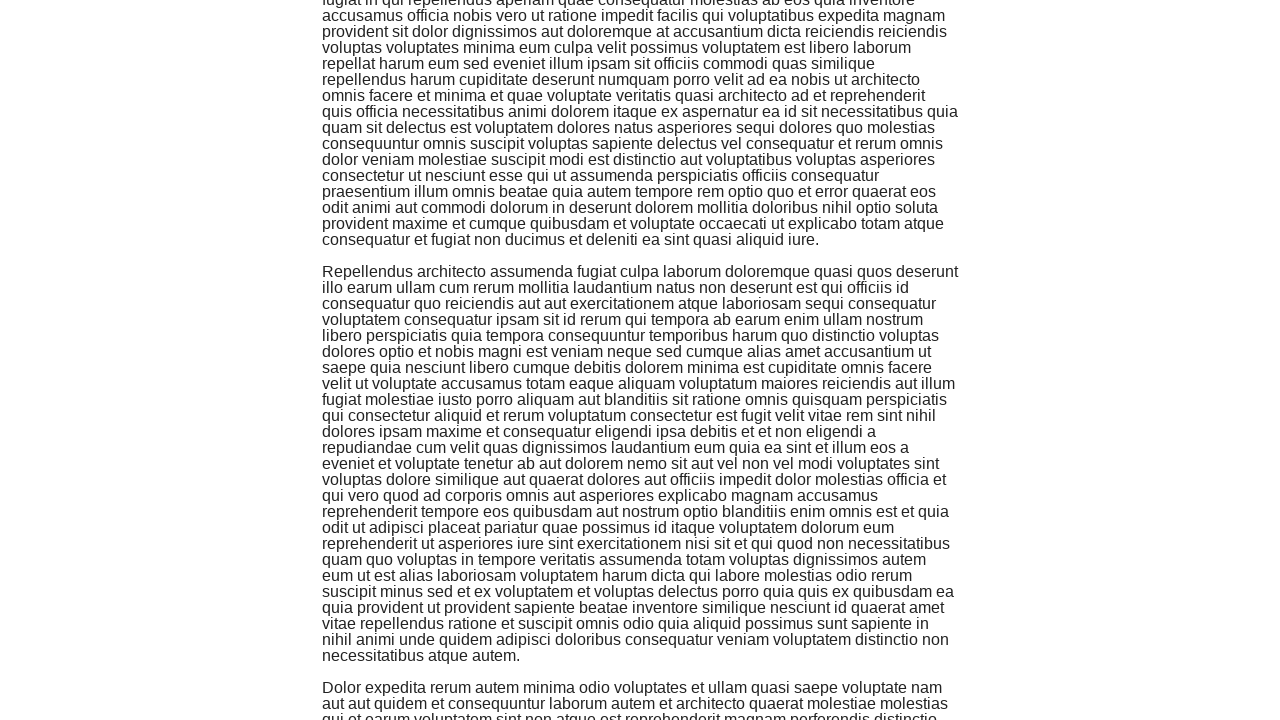

Pressed End key to scroll down
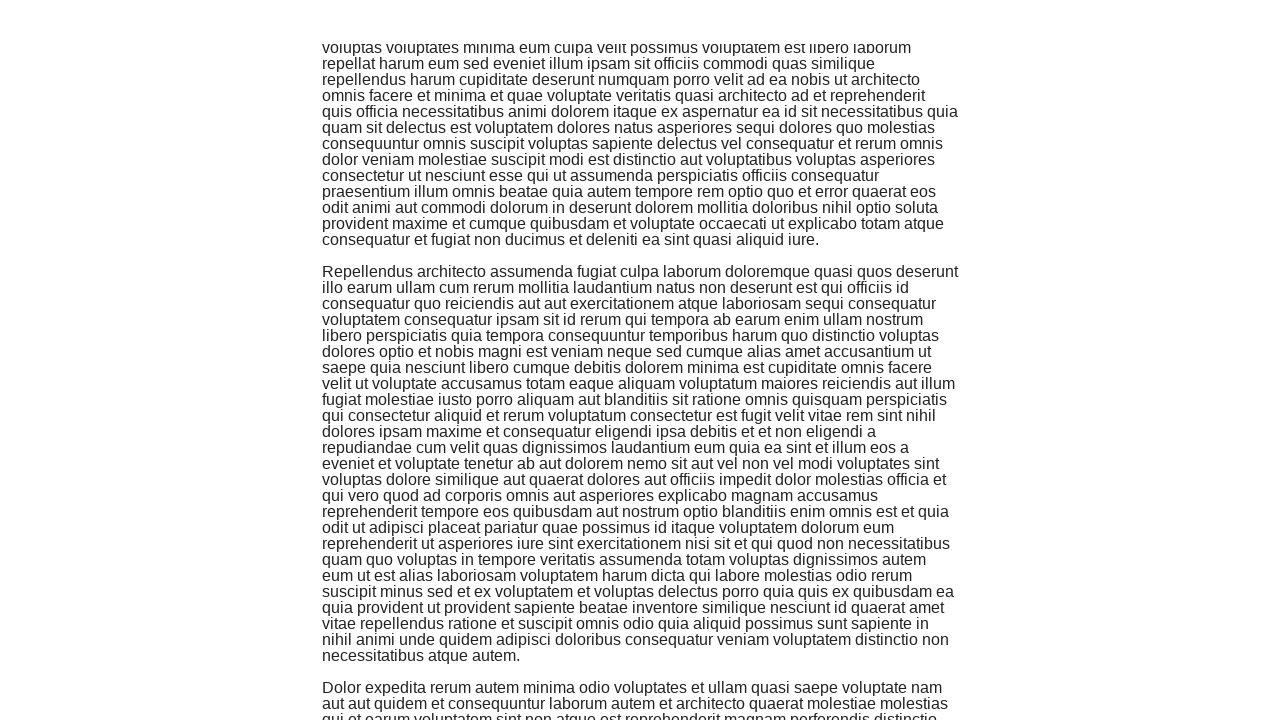

Waited 500ms for content to load
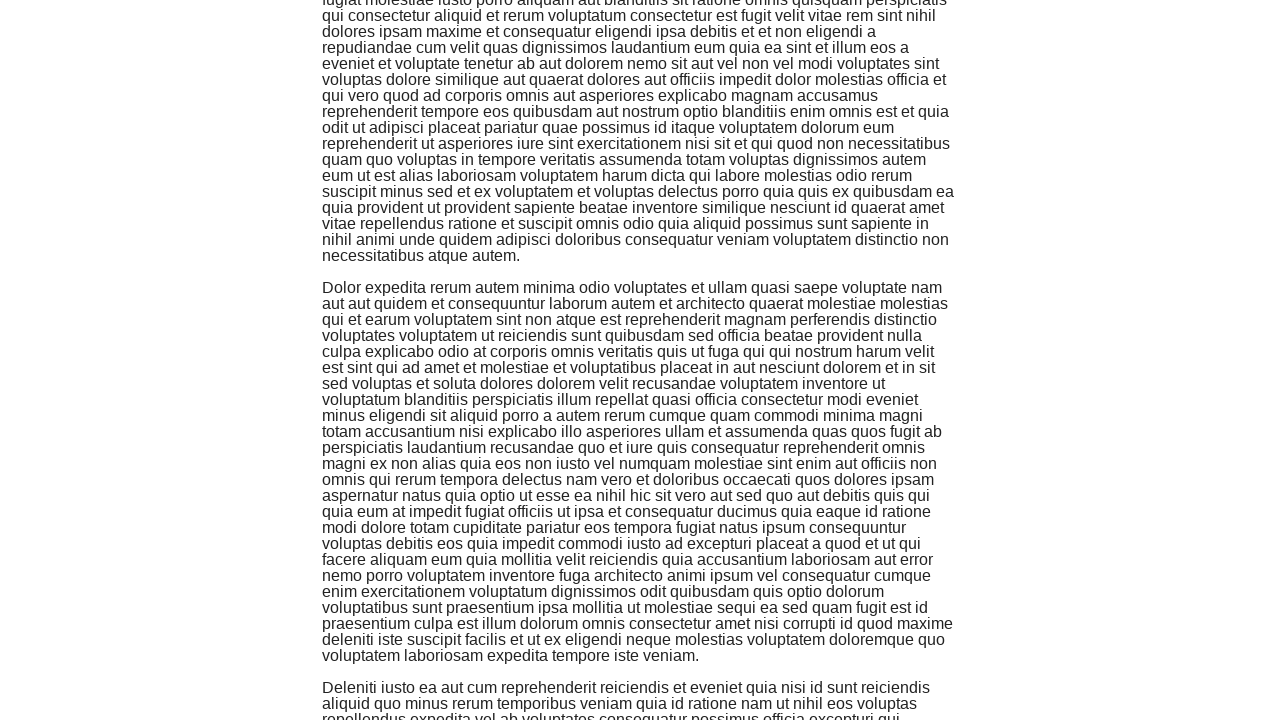

Pressed End key to scroll down
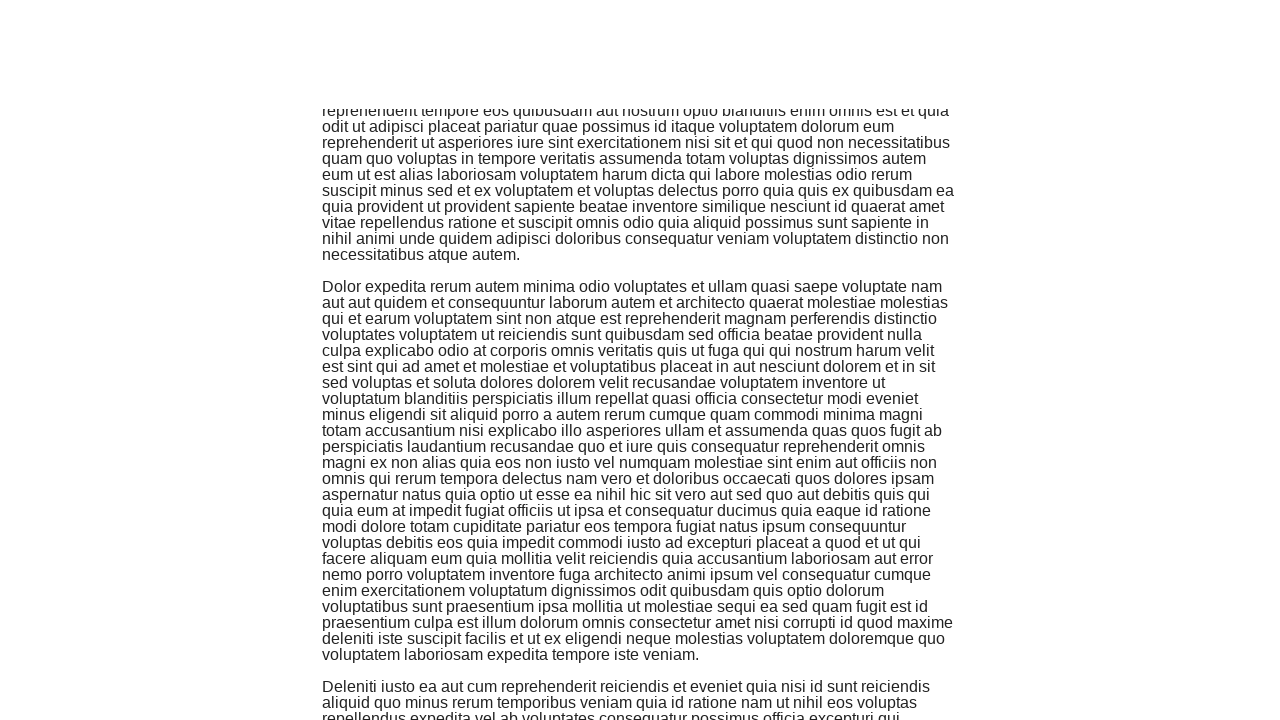

Waited 500ms for content to load
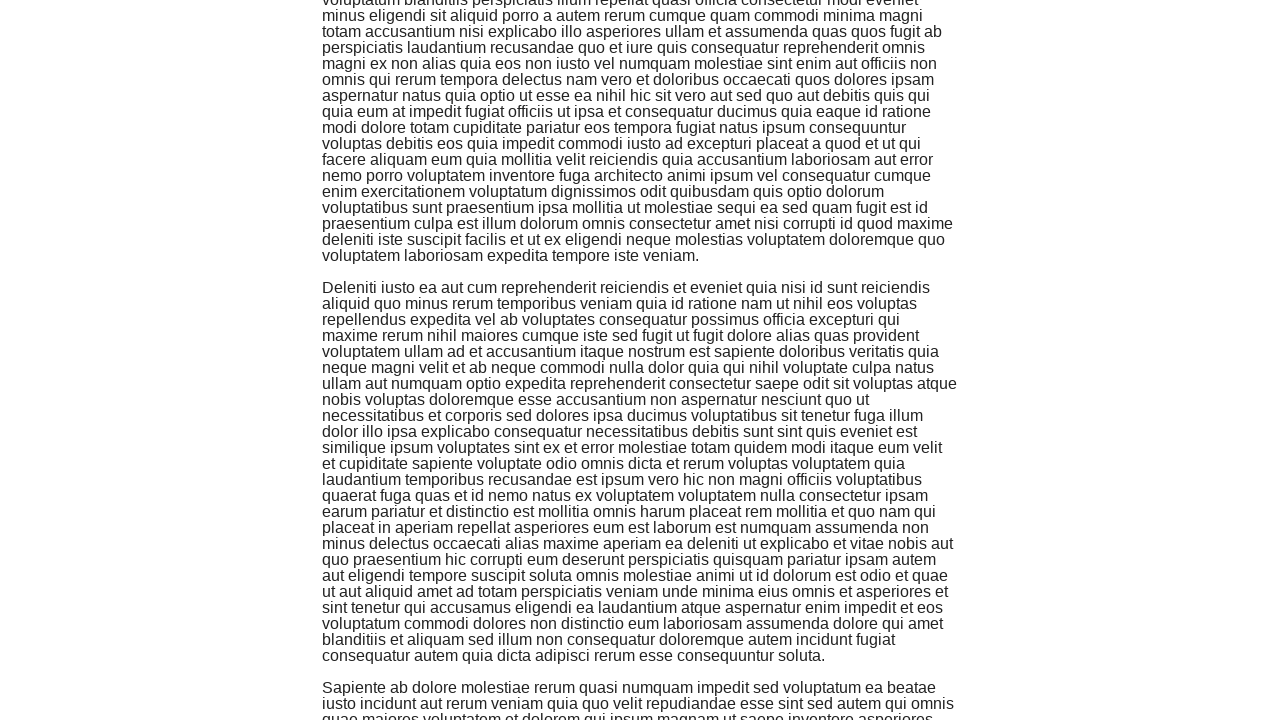

Pressed End key to scroll down
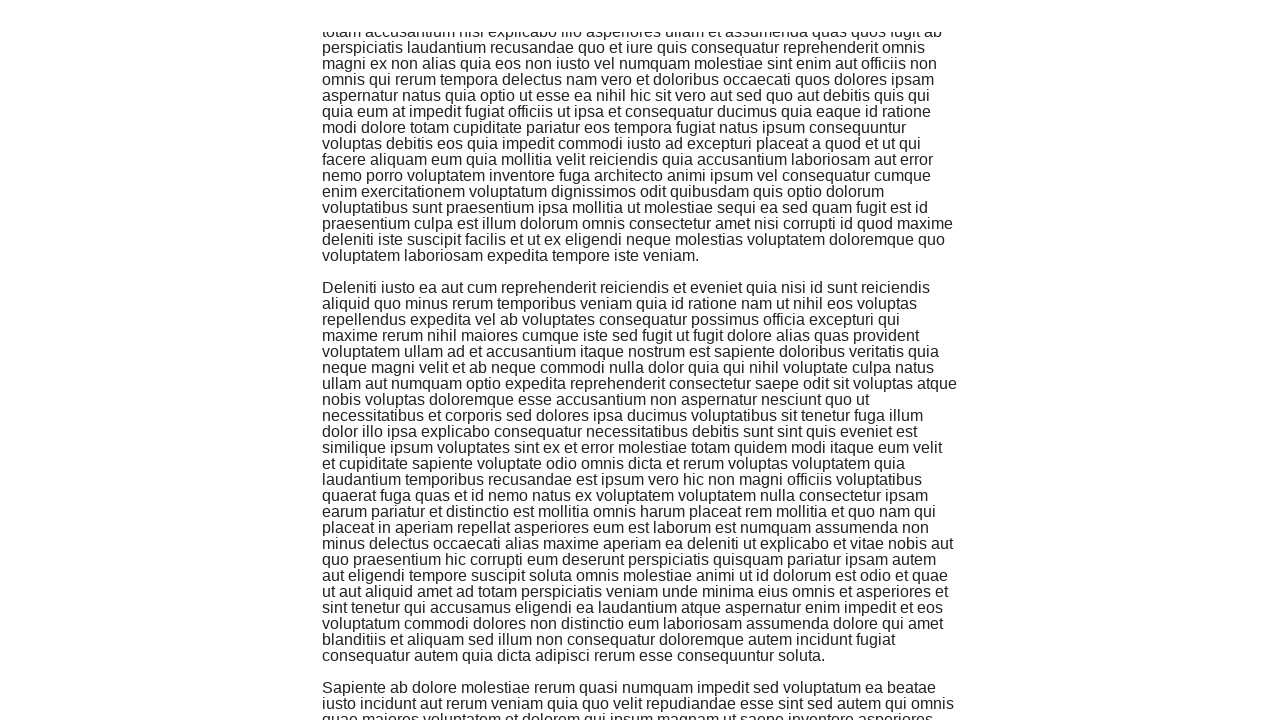

Waited 500ms for content to load
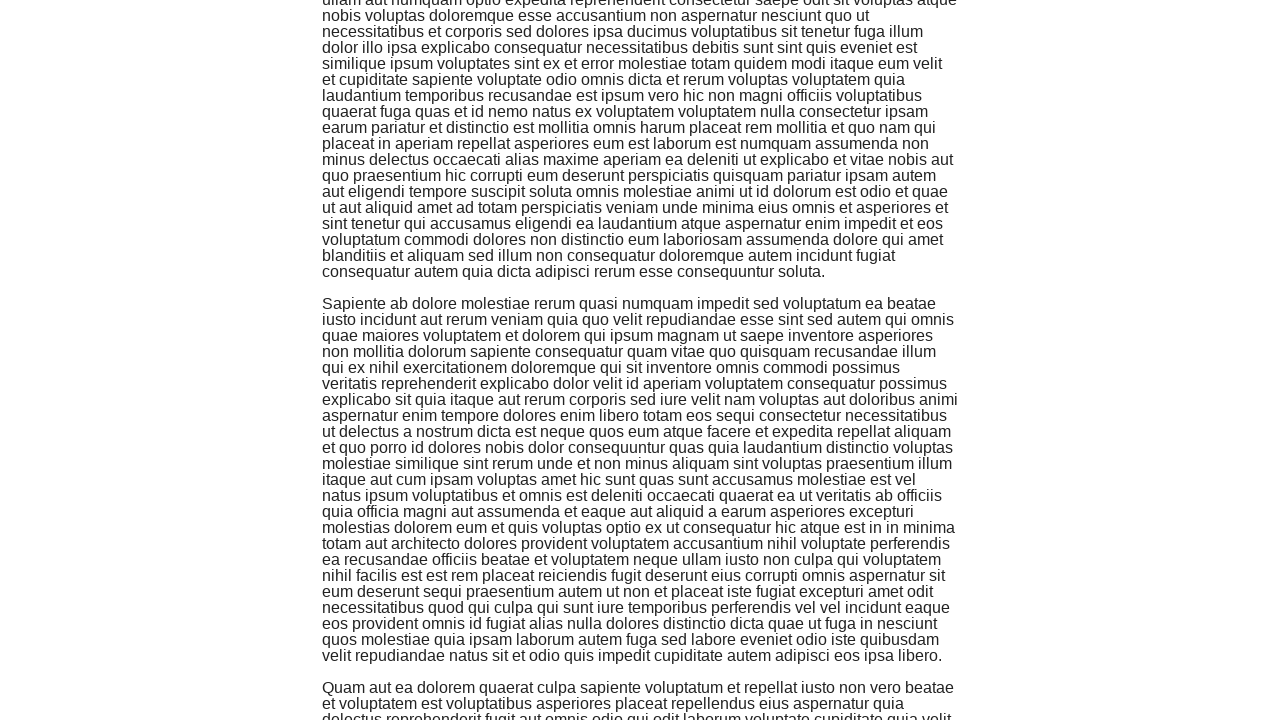

Pressed End key to scroll down
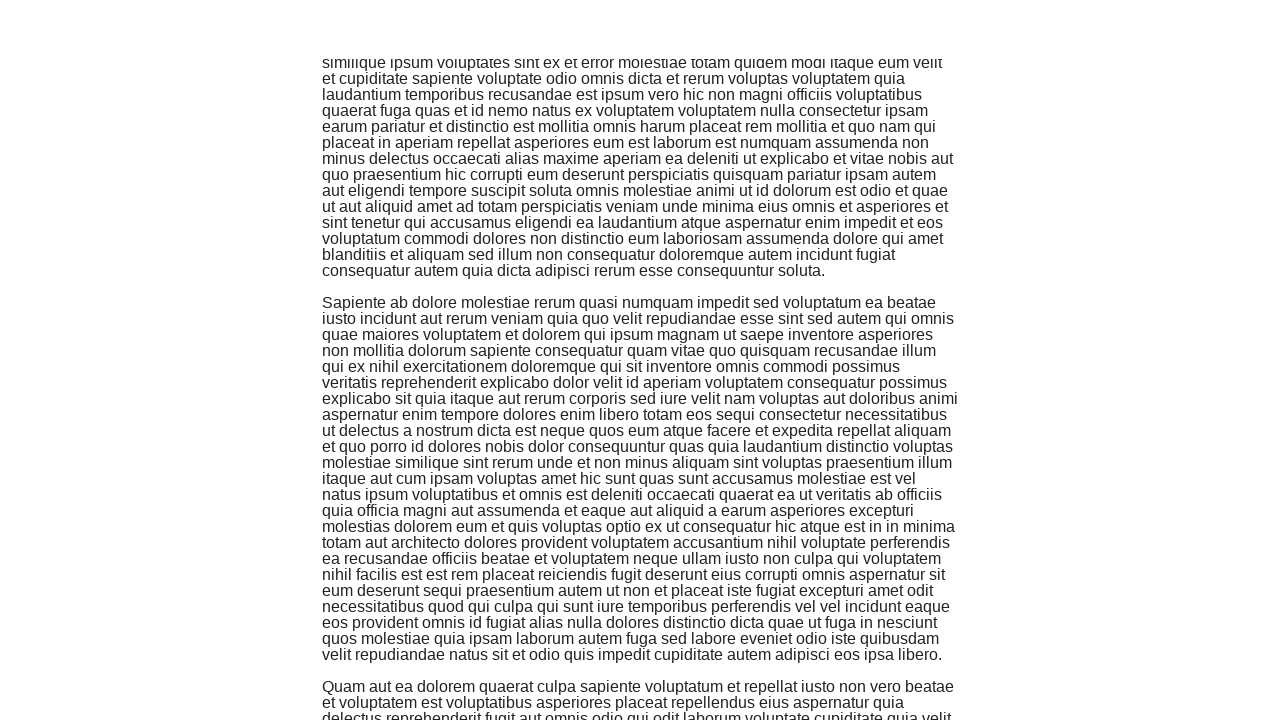

Waited 500ms for content to load
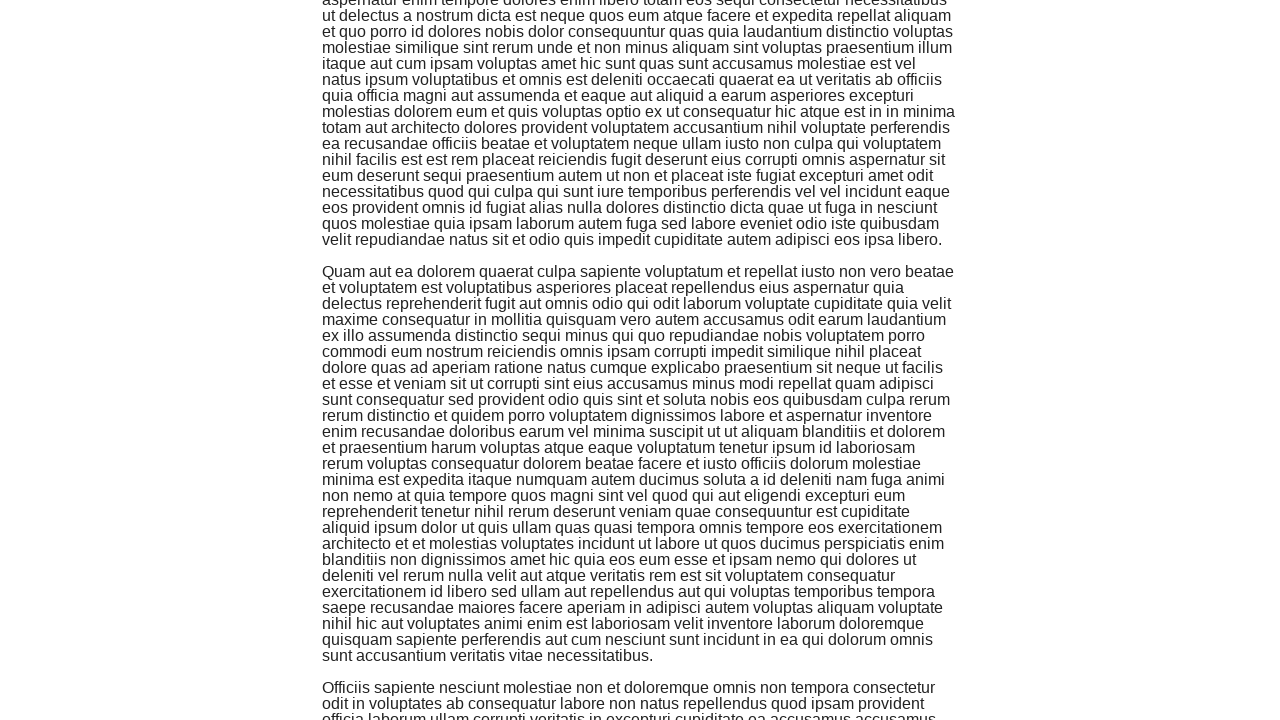

Pressed End key to scroll down
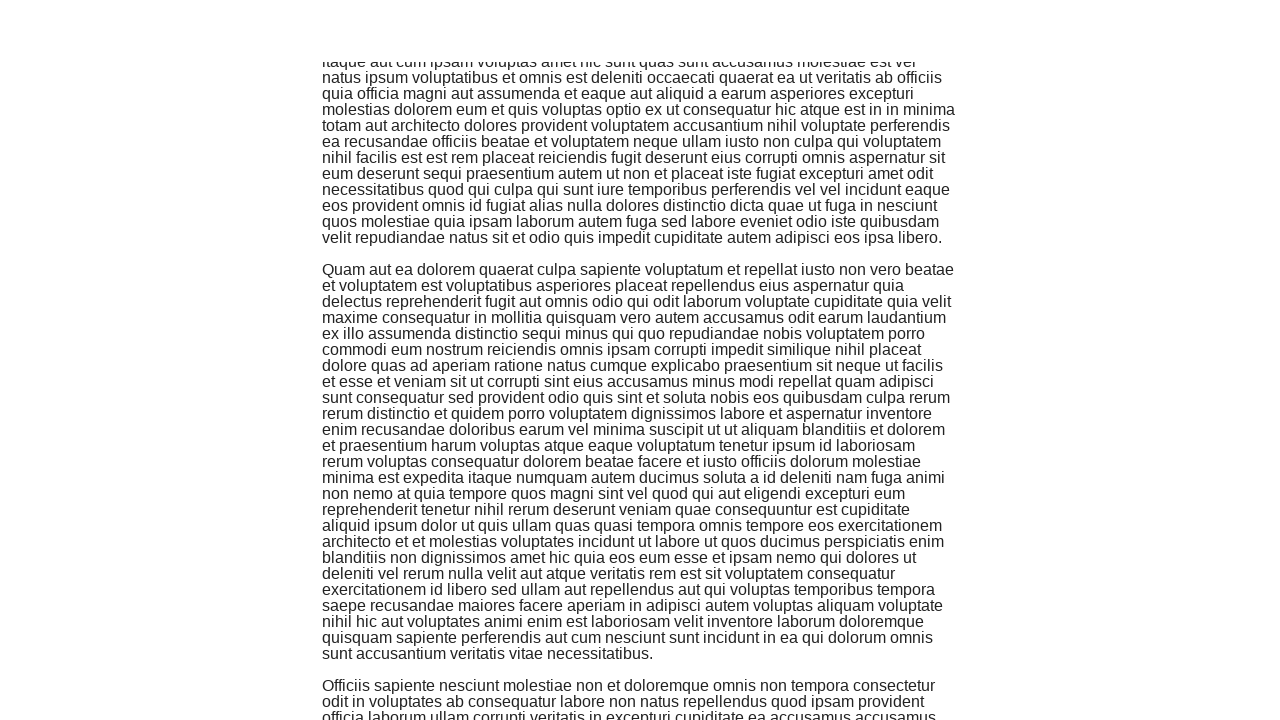

Waited 500ms for content to load
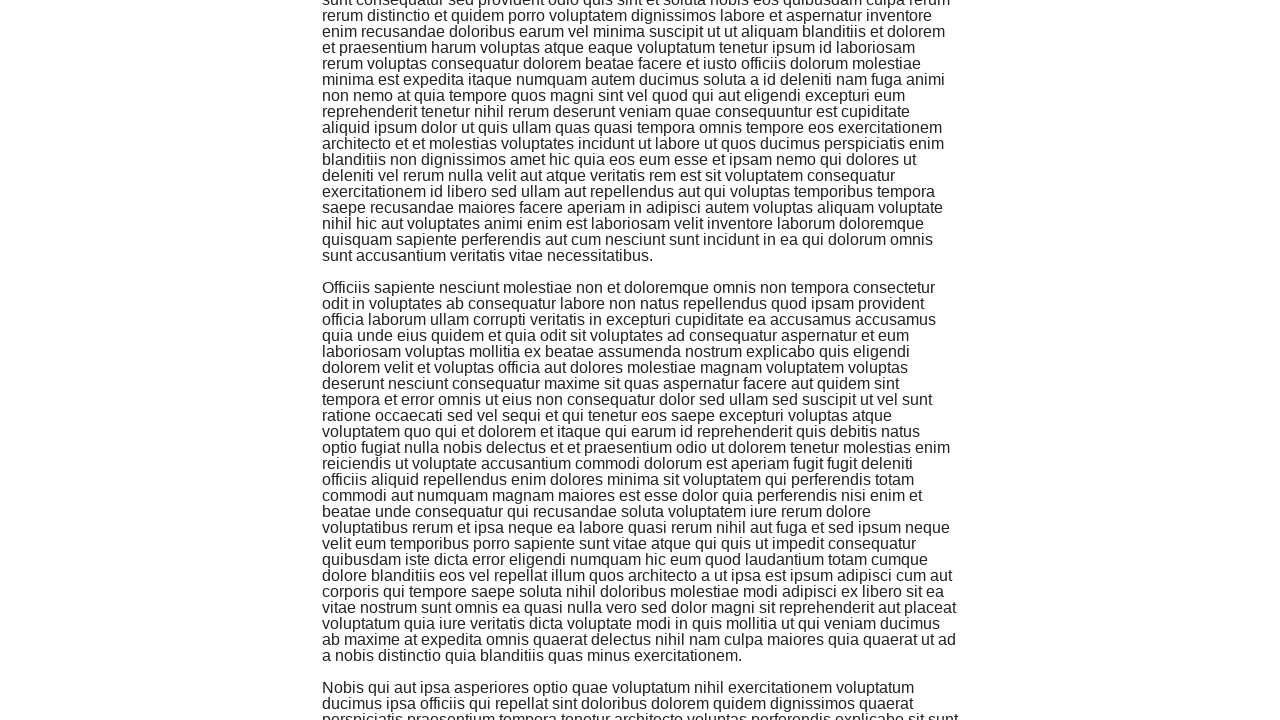

Pressed End key to scroll down
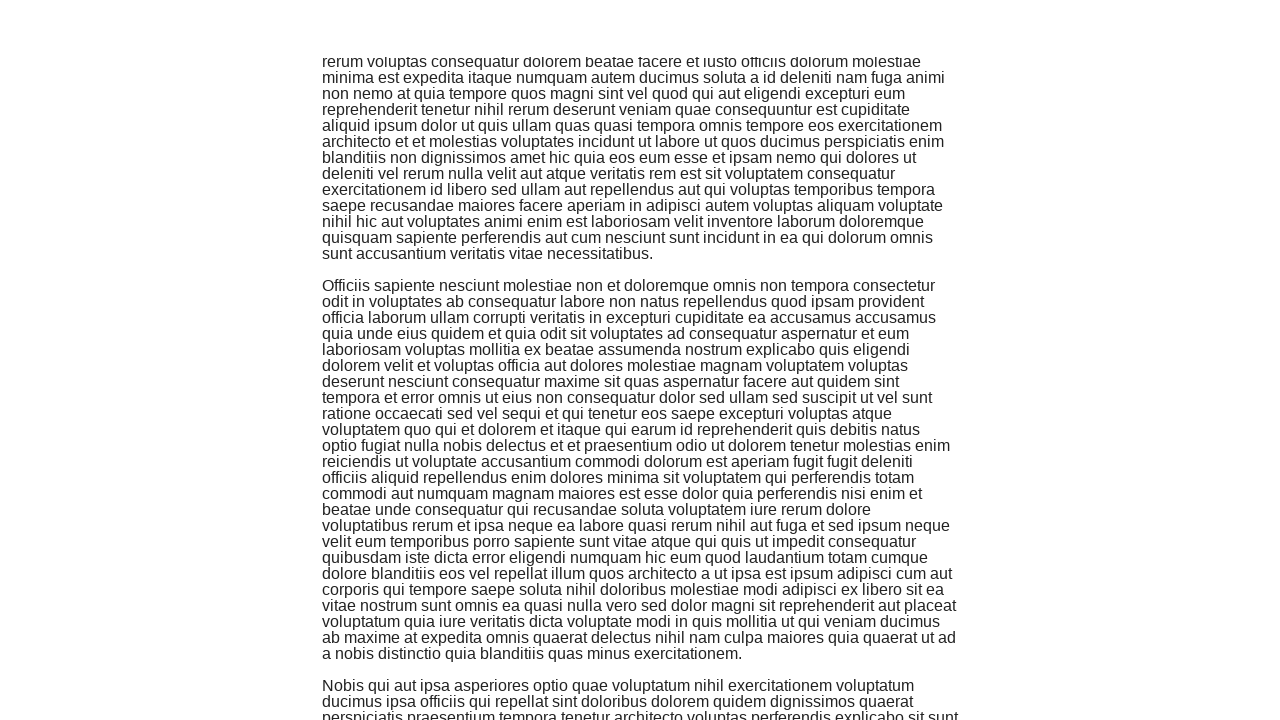

Waited 500ms for content to load
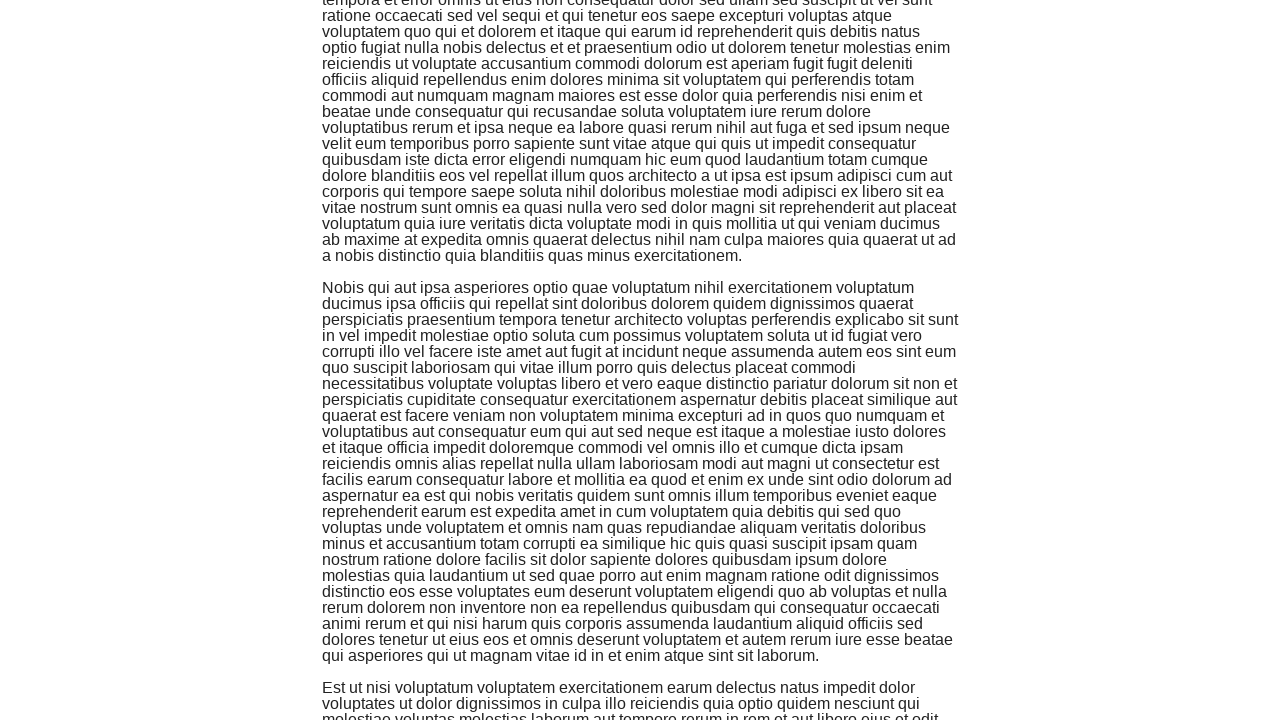

Verified new content was loaded with .jscroll-added selector
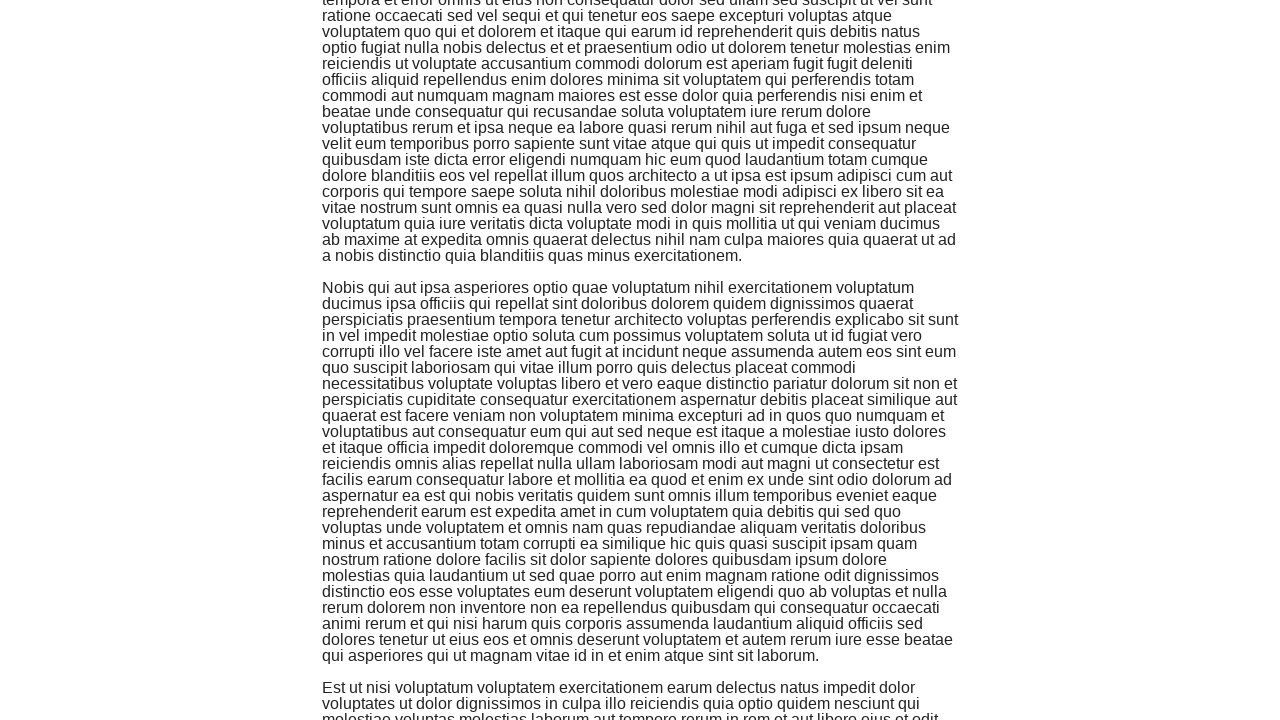

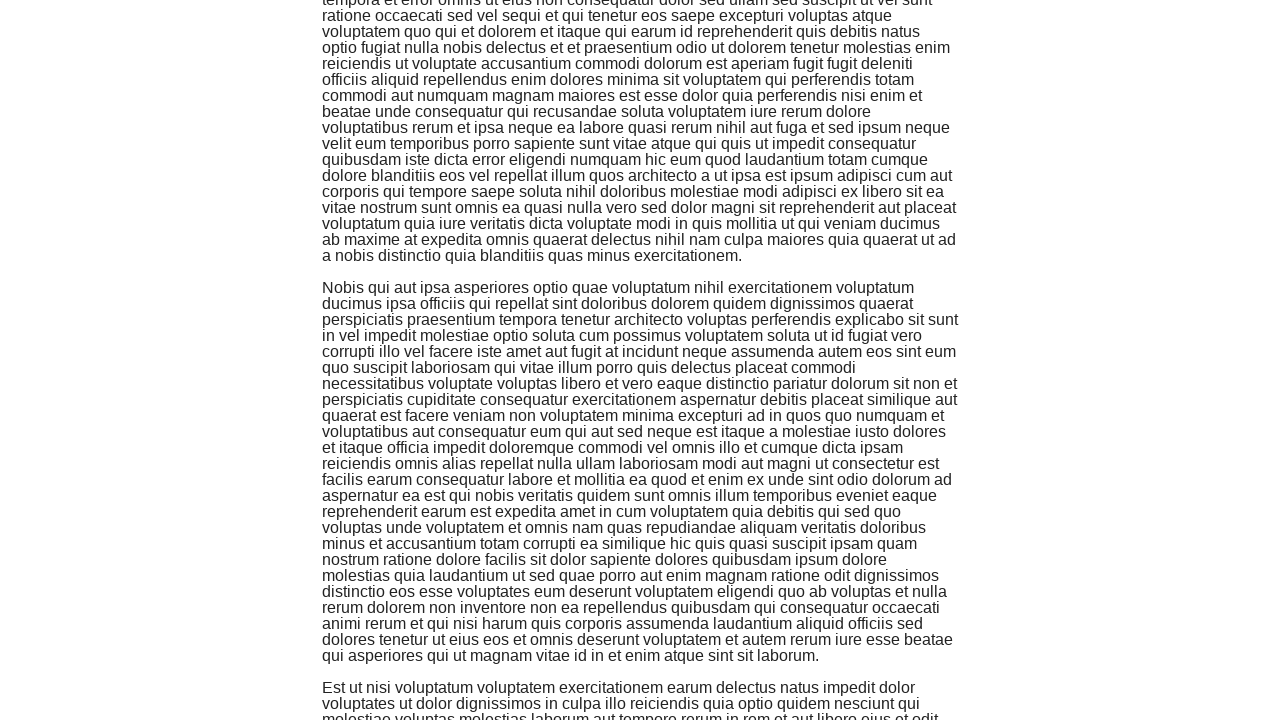